Tests the "Load more results" functionality on a Dutch court decisions search page by repeatedly clicking the load more button until all results are loaded

Starting URL: https://uitspraken.rechtspraak.nl/resultaat?zoekterm=gevestigd&inhoudsindicatie=zt0&publicatiestatus=ps1&sort=Relevance&uitspraakdatumrange=tussen&uitspraakdatuma=01-01-2022&uitspraakdatumb=01-01-2023&rechtsgebied=r3

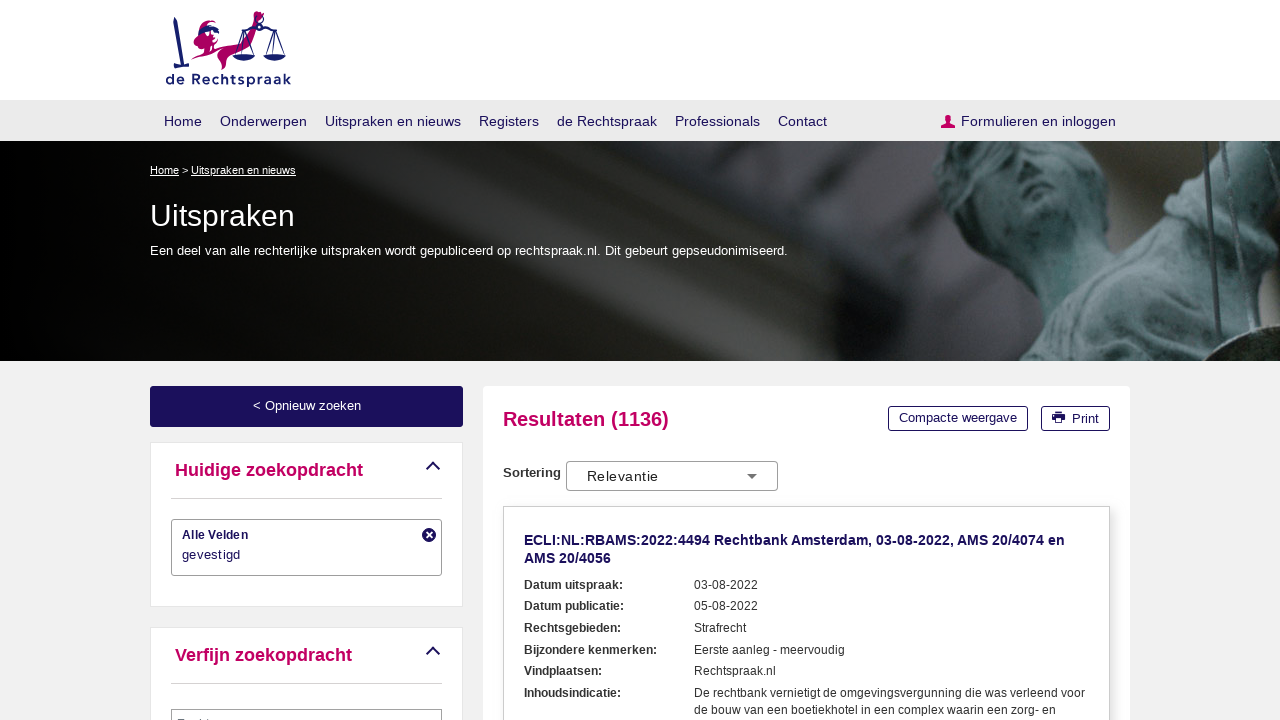

Initial court decision results loaded (waited for ECLI links)
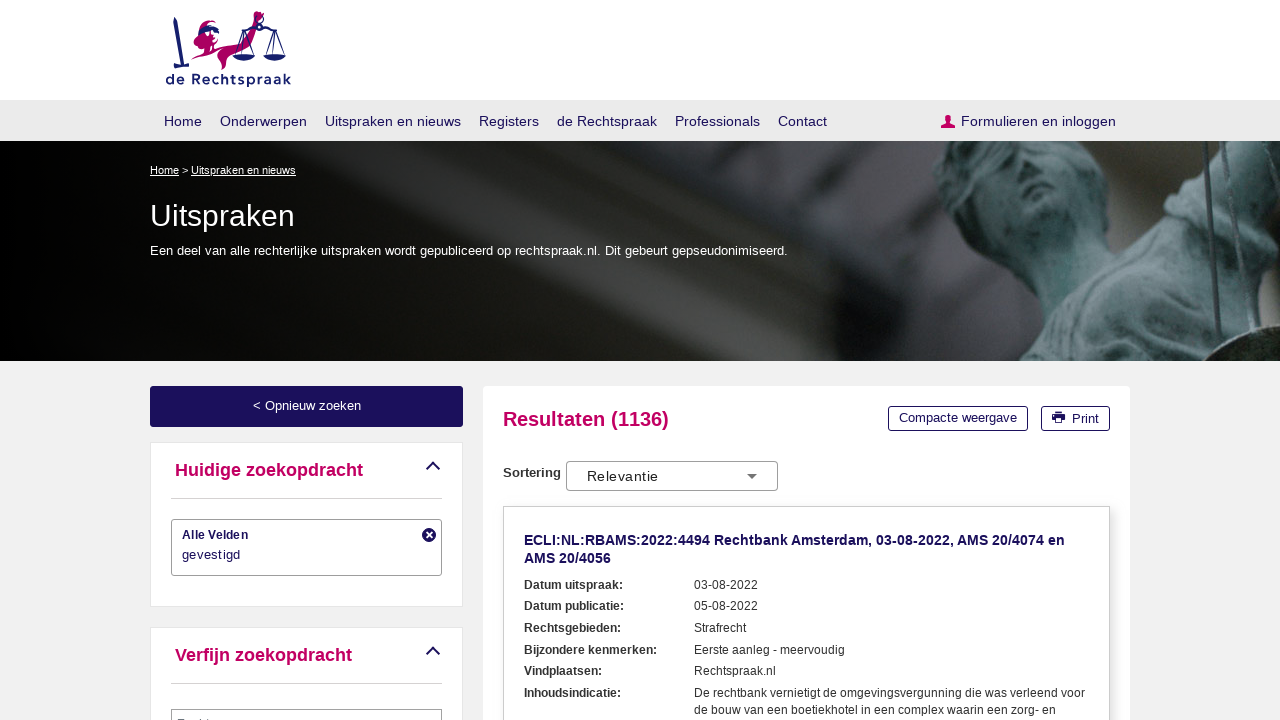

Located 'Load more results' button (iteration 1/5)
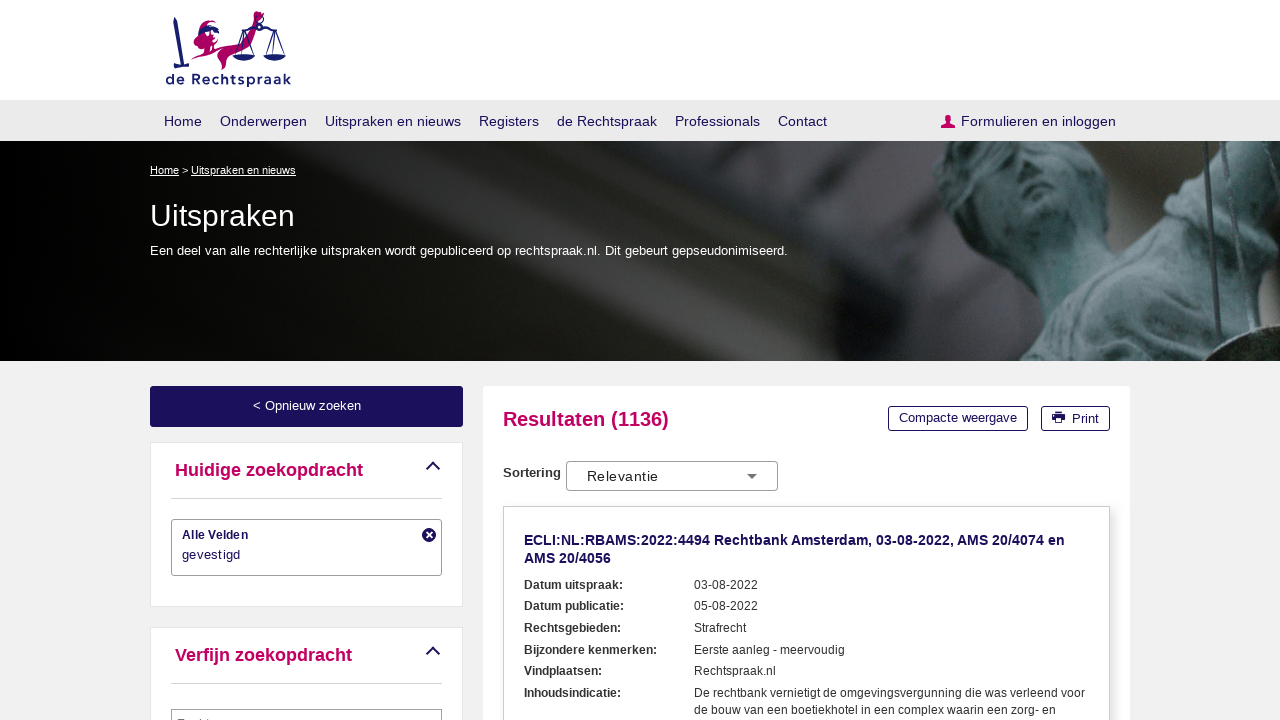

Clicked 'Load more results' button (iteration 1/5) at (1038, 360) on #lib-rnl-lib-rnl-laadMeerBtn
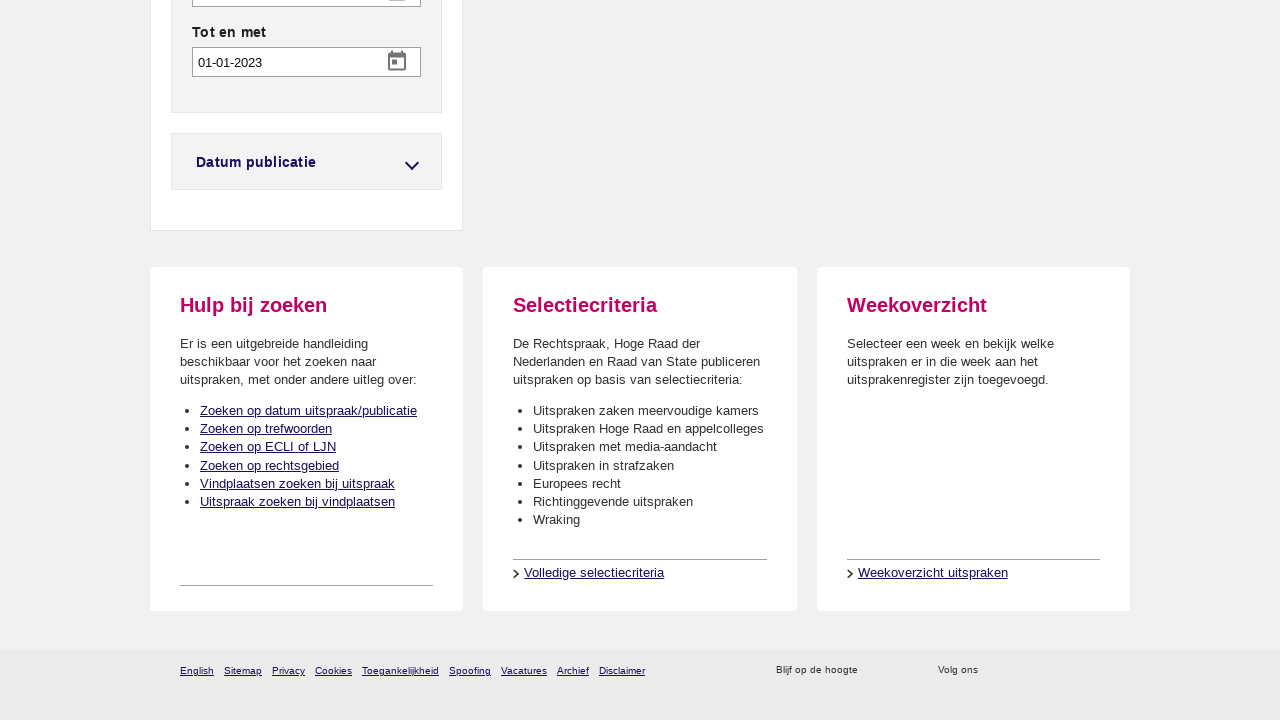

Waited for new results to load after click 1
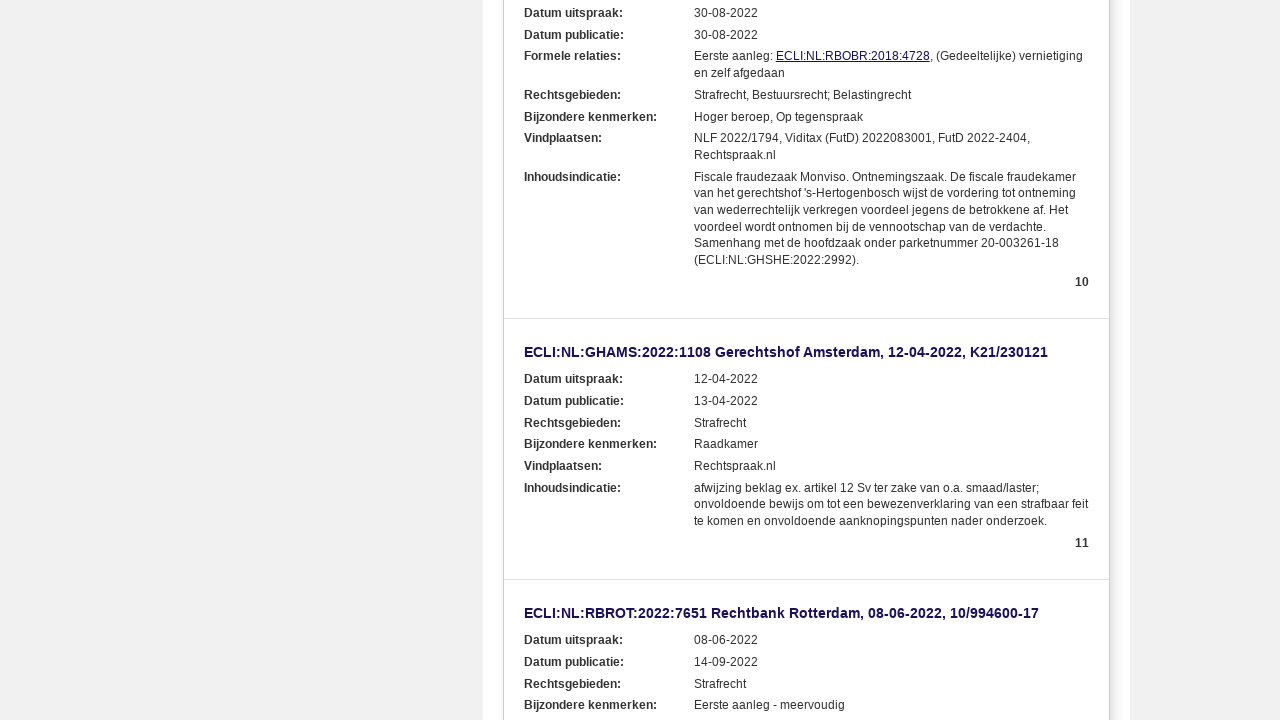

Located 'Load more results' button (iteration 2/5)
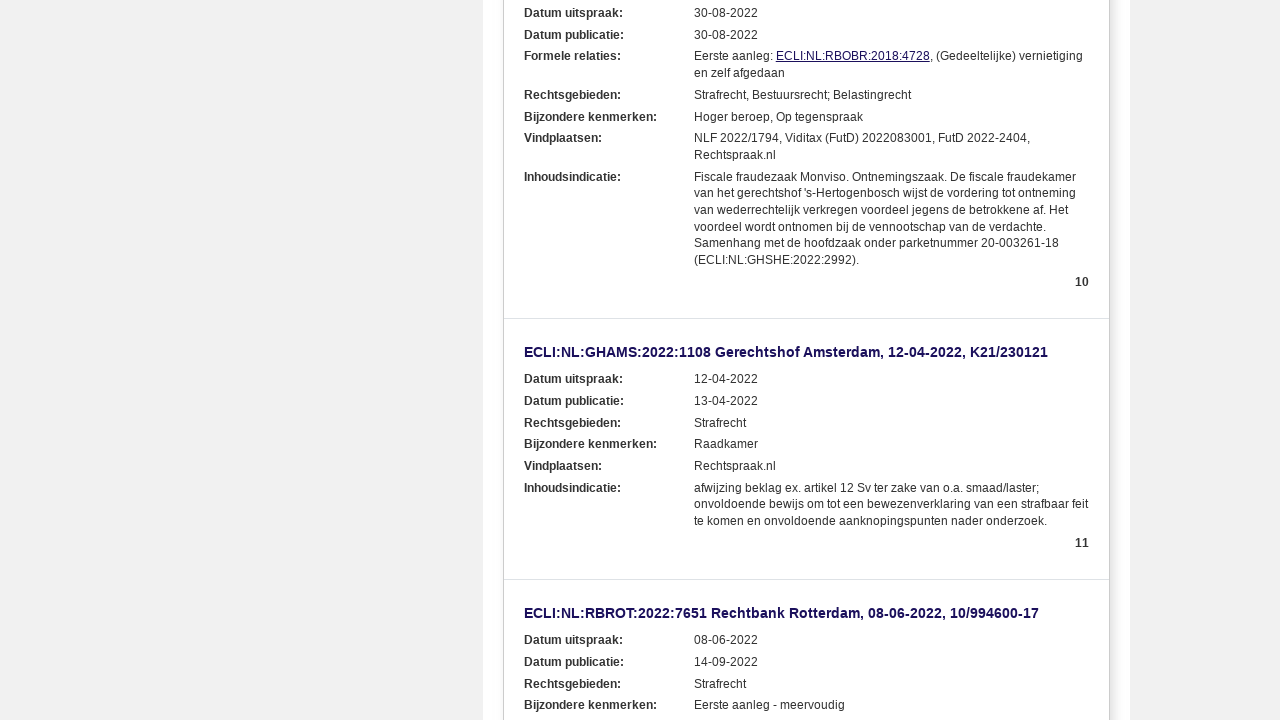

Clicked 'Load more results' button (iteration 2/5) at (1038, 360) on #lib-rnl-lib-rnl-laadMeerBtn
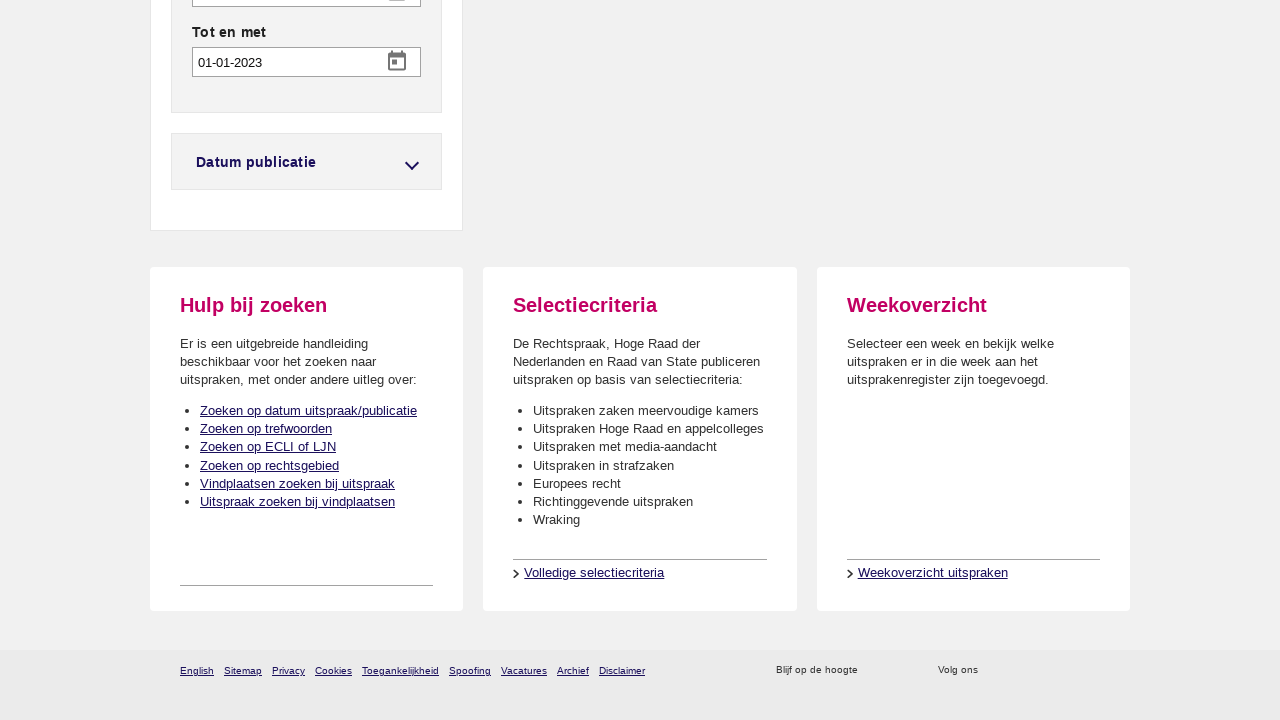

Waited for new results to load after click 2
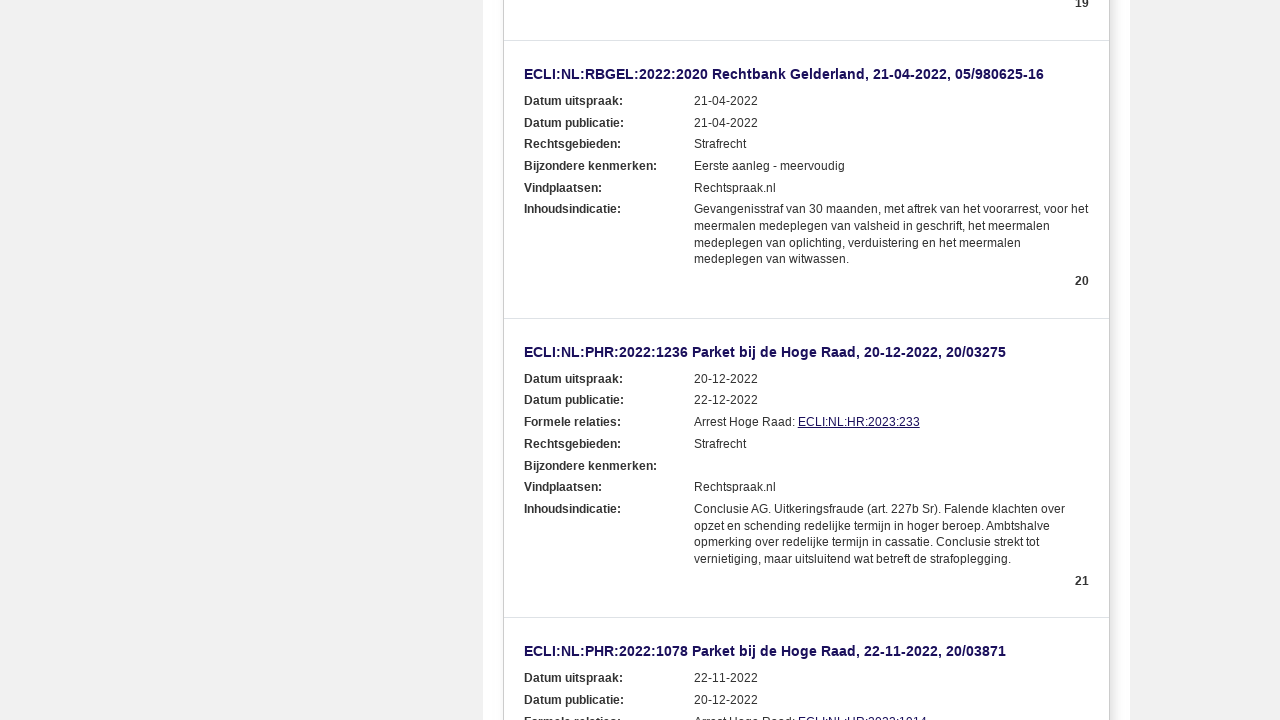

Located 'Load more results' button (iteration 3/5)
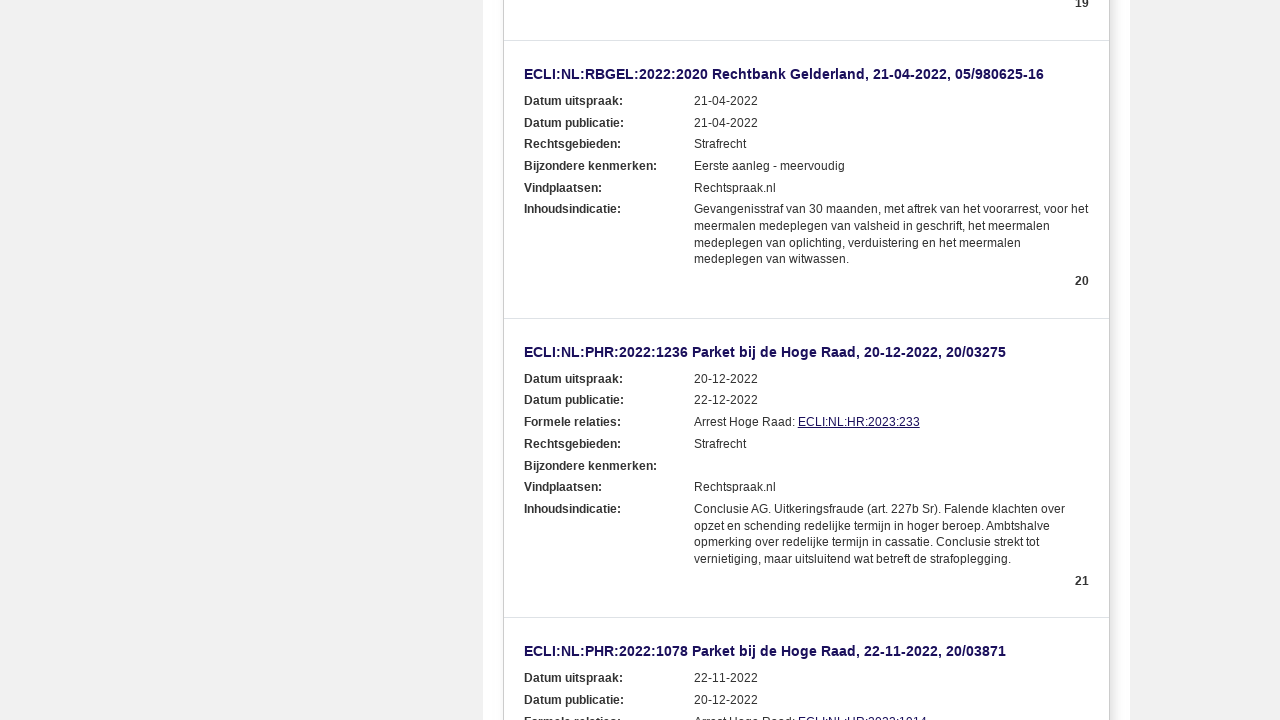

Clicked 'Load more results' button (iteration 3/5) at (1038, 360) on #lib-rnl-lib-rnl-laadMeerBtn
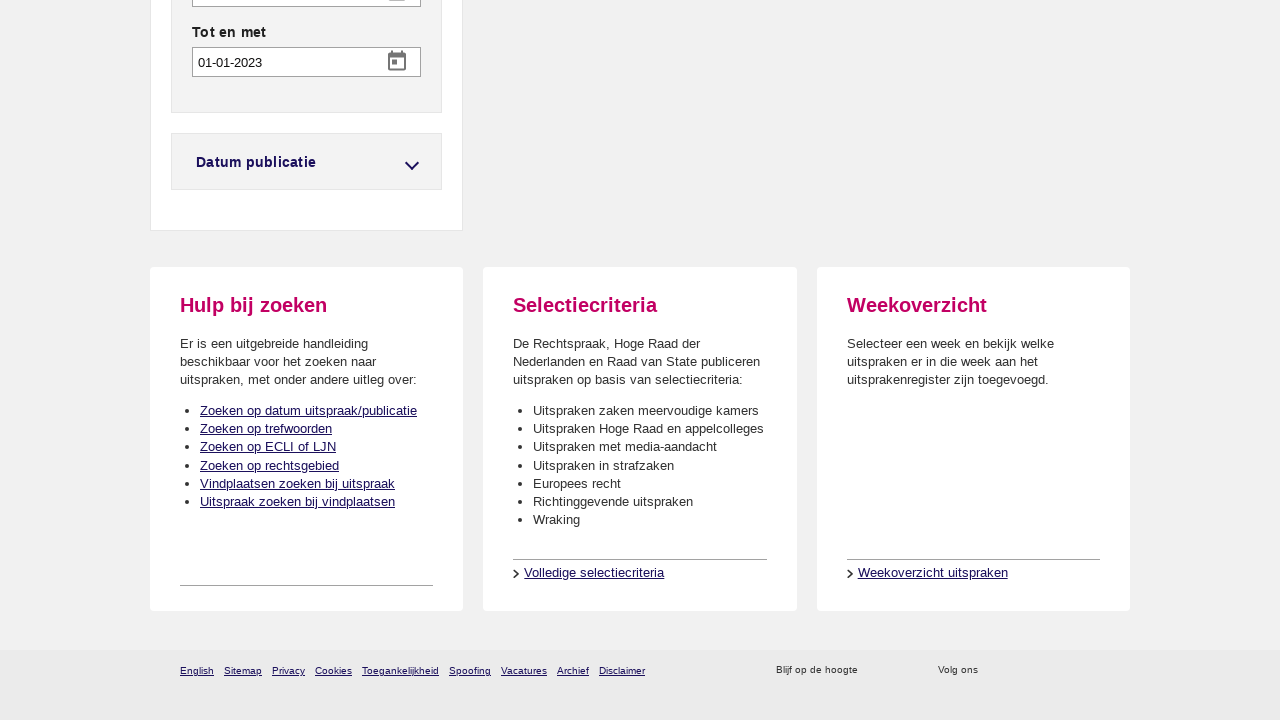

Waited for new results to load after click 3
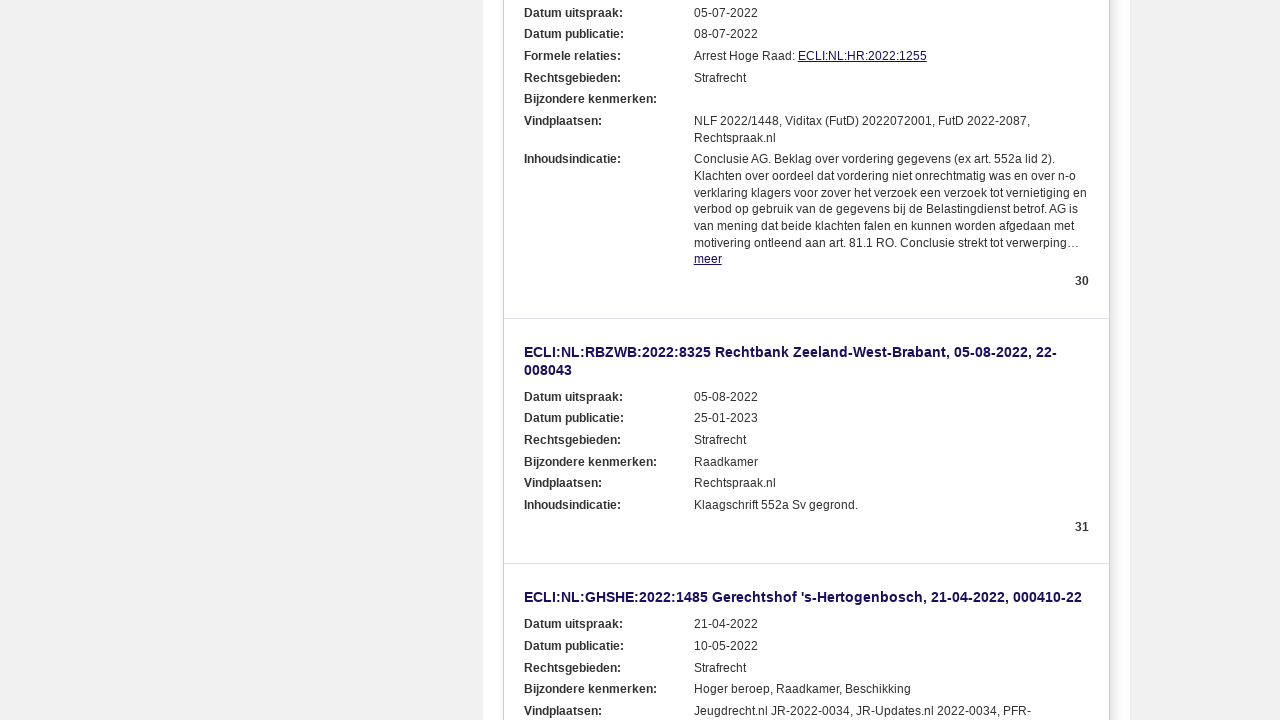

Located 'Load more results' button (iteration 4/5)
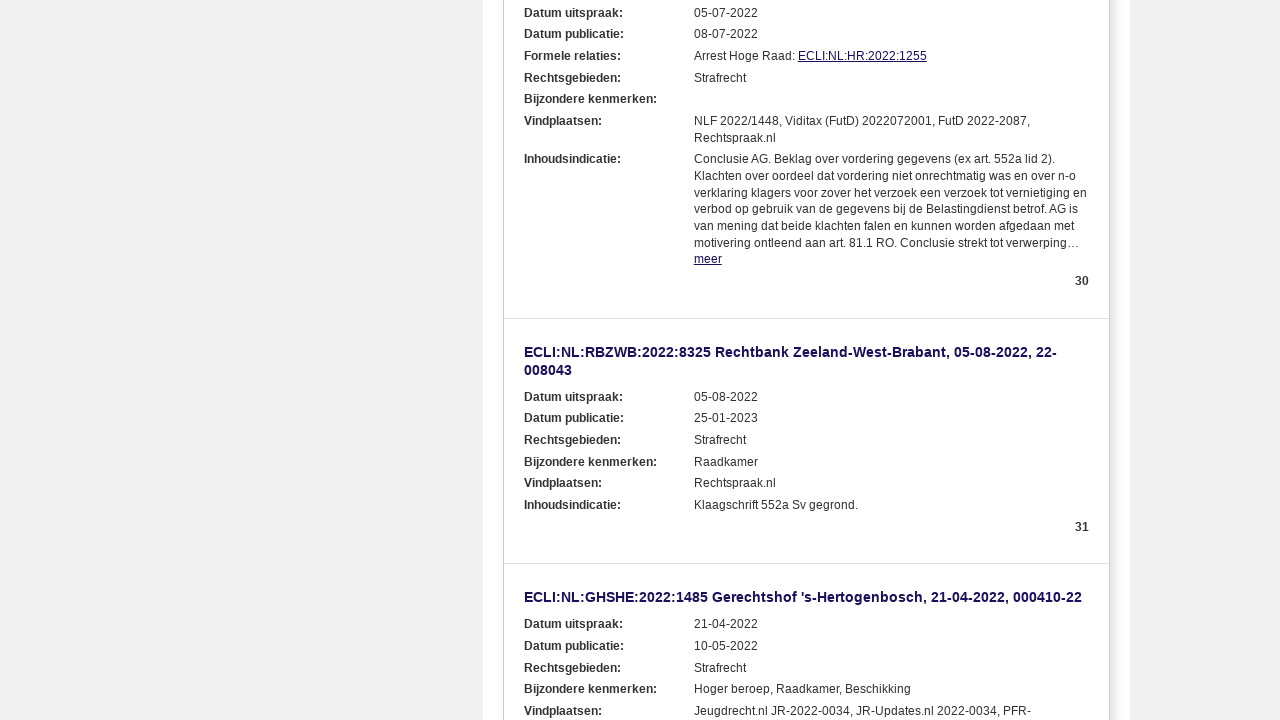

Clicked 'Load more results' button (iteration 4/5) at (1038, 361) on #lib-rnl-lib-rnl-laadMeerBtn
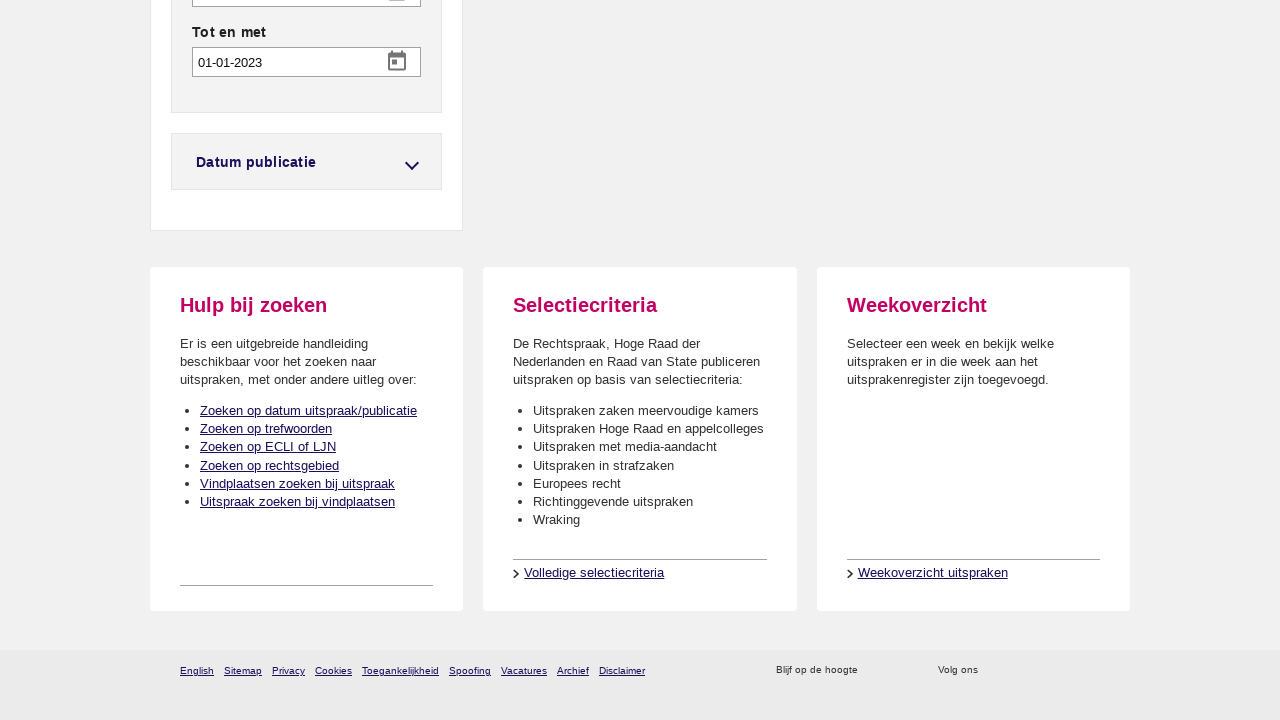

Waited for new results to load after click 4
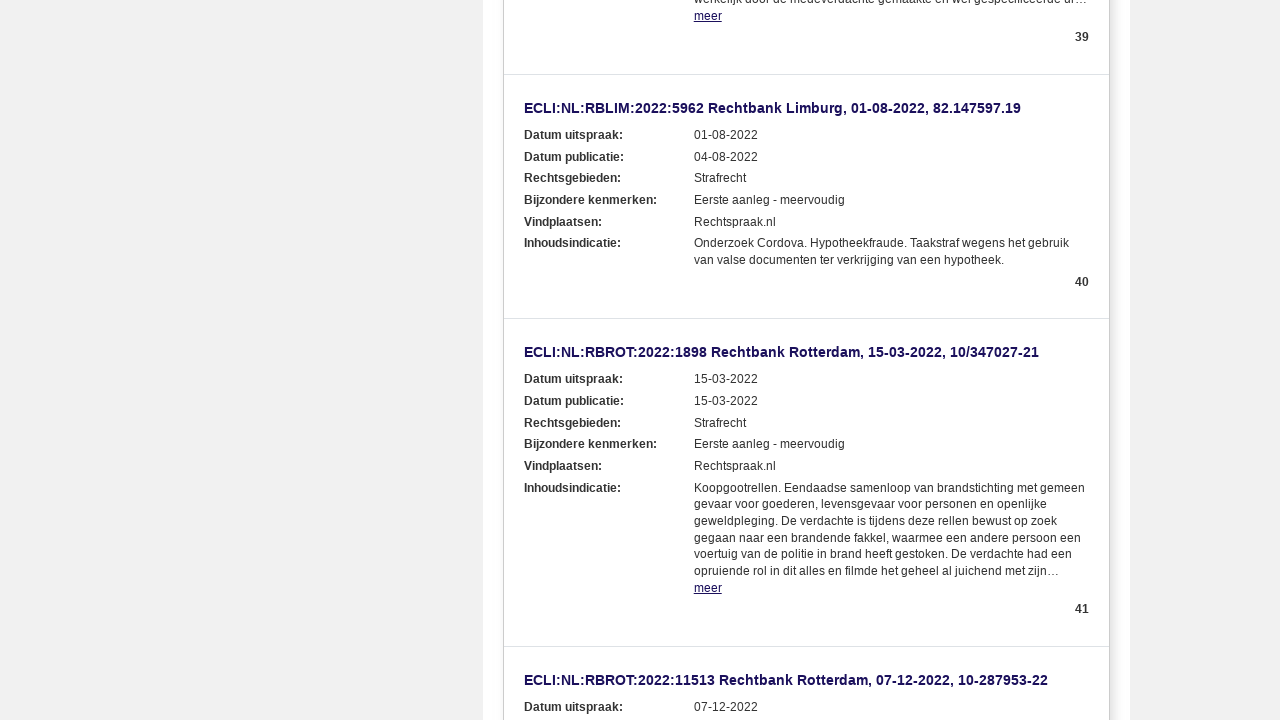

Located 'Load more results' button (iteration 5/5)
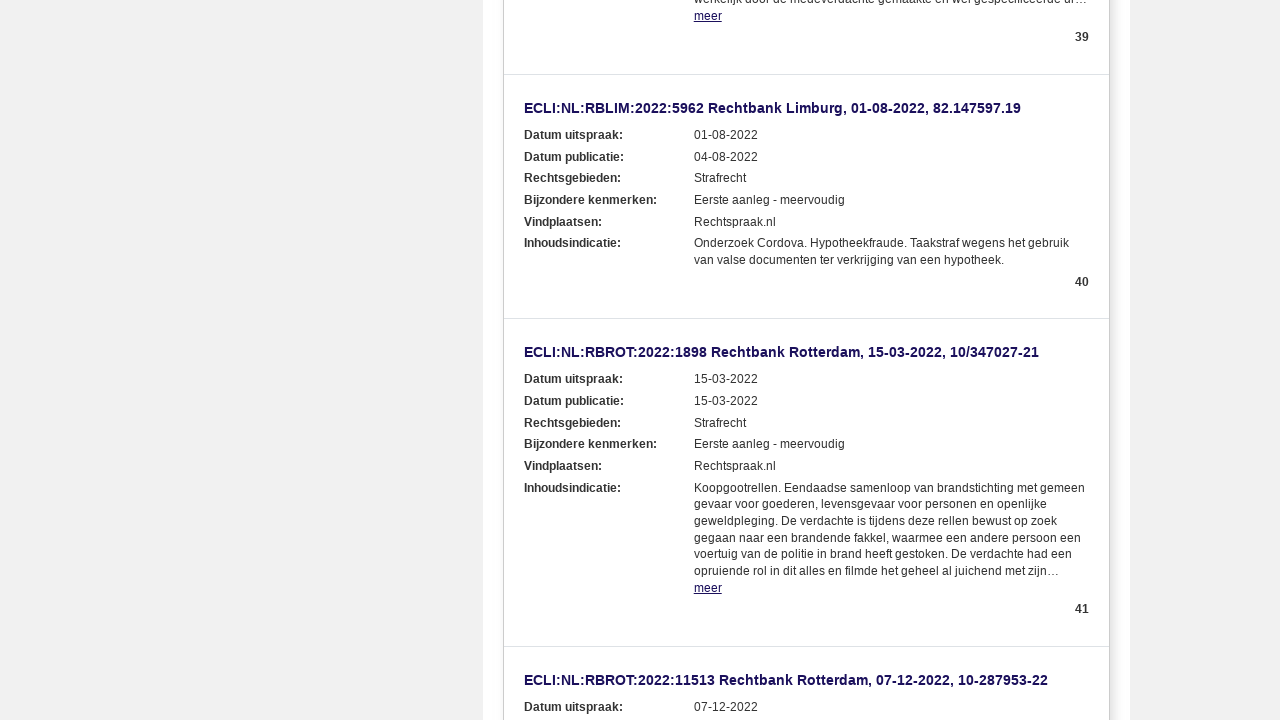

Clicked 'Load more results' button (iteration 5/5) at (1038, 360) on #lib-rnl-lib-rnl-laadMeerBtn
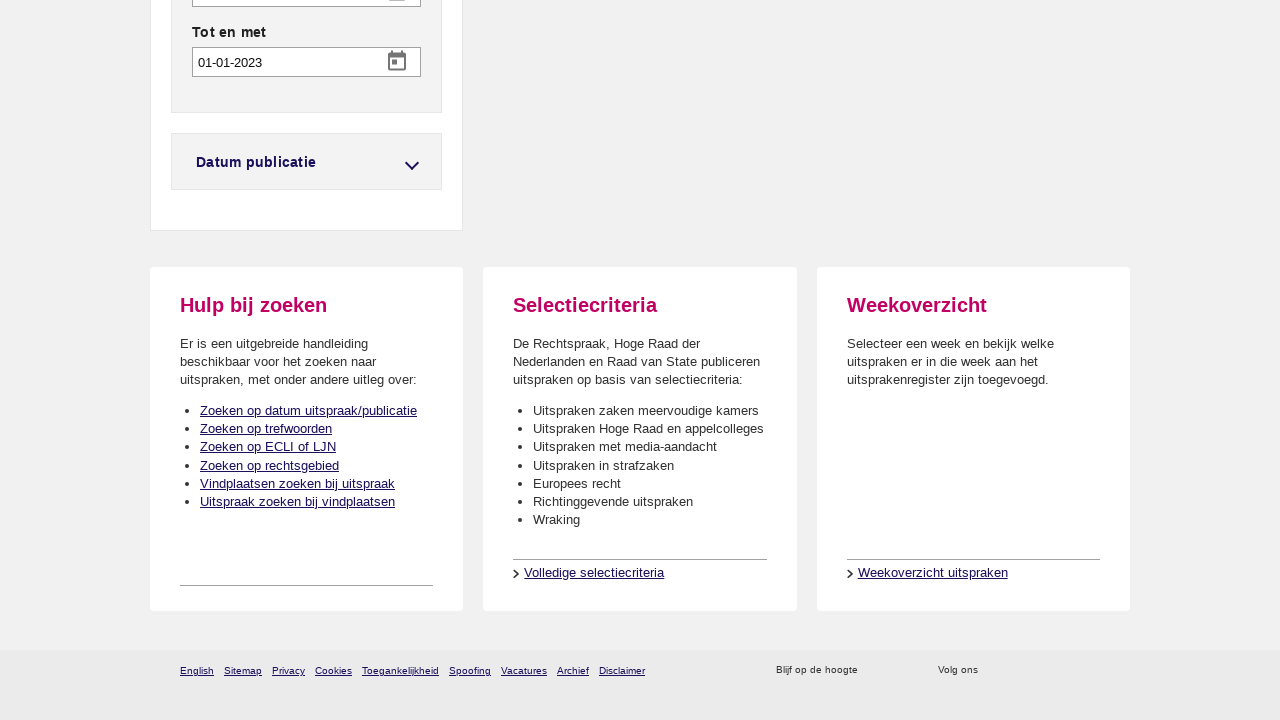

Waited for new results to load after click 5
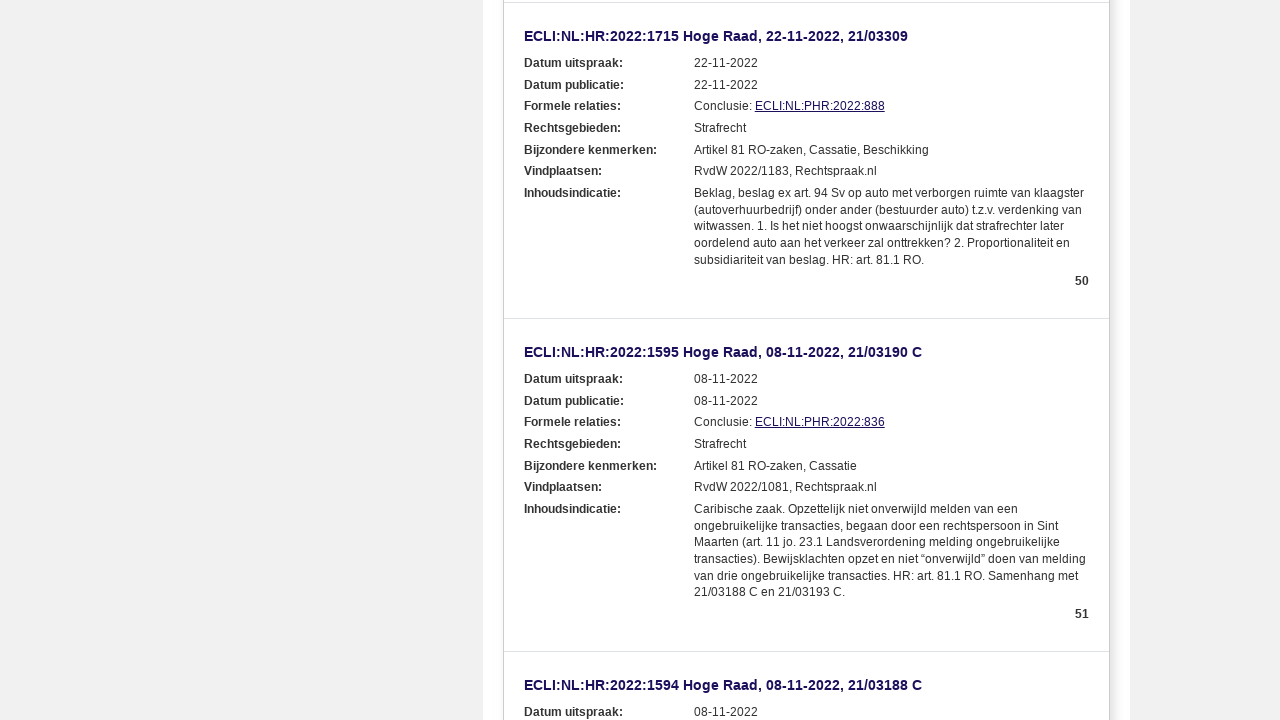

Verified that court decision results are present on the final page
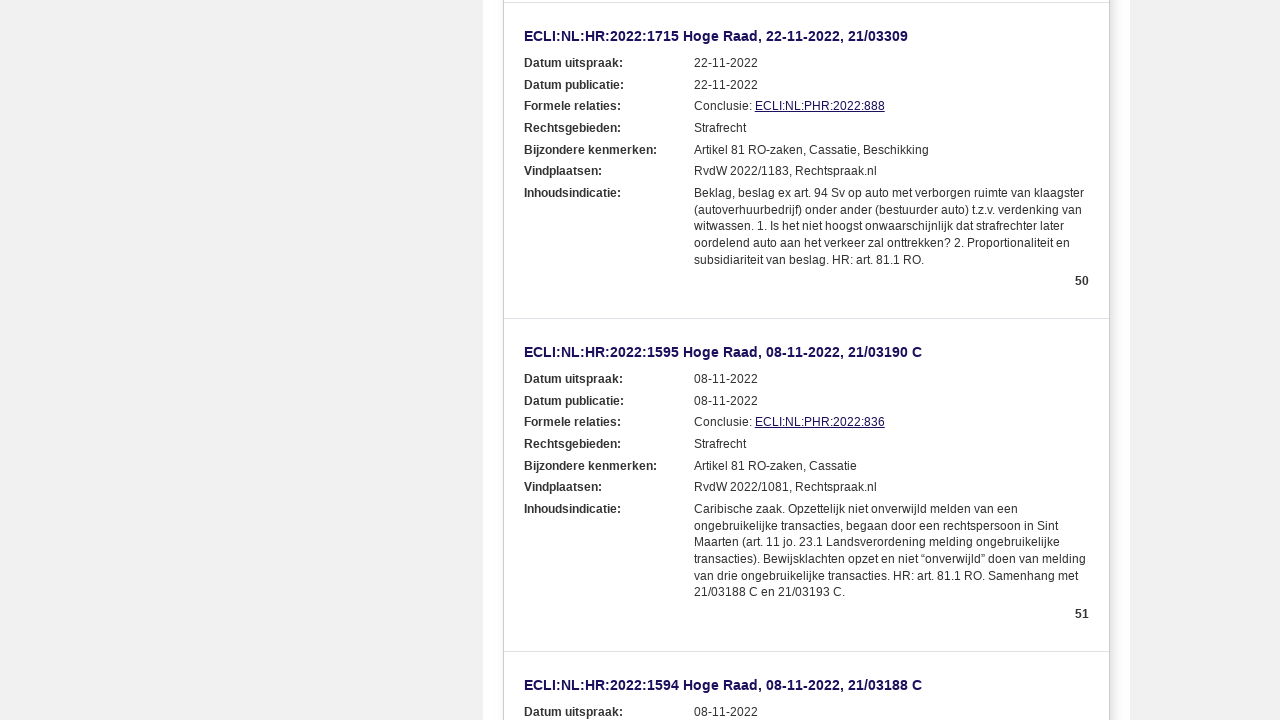

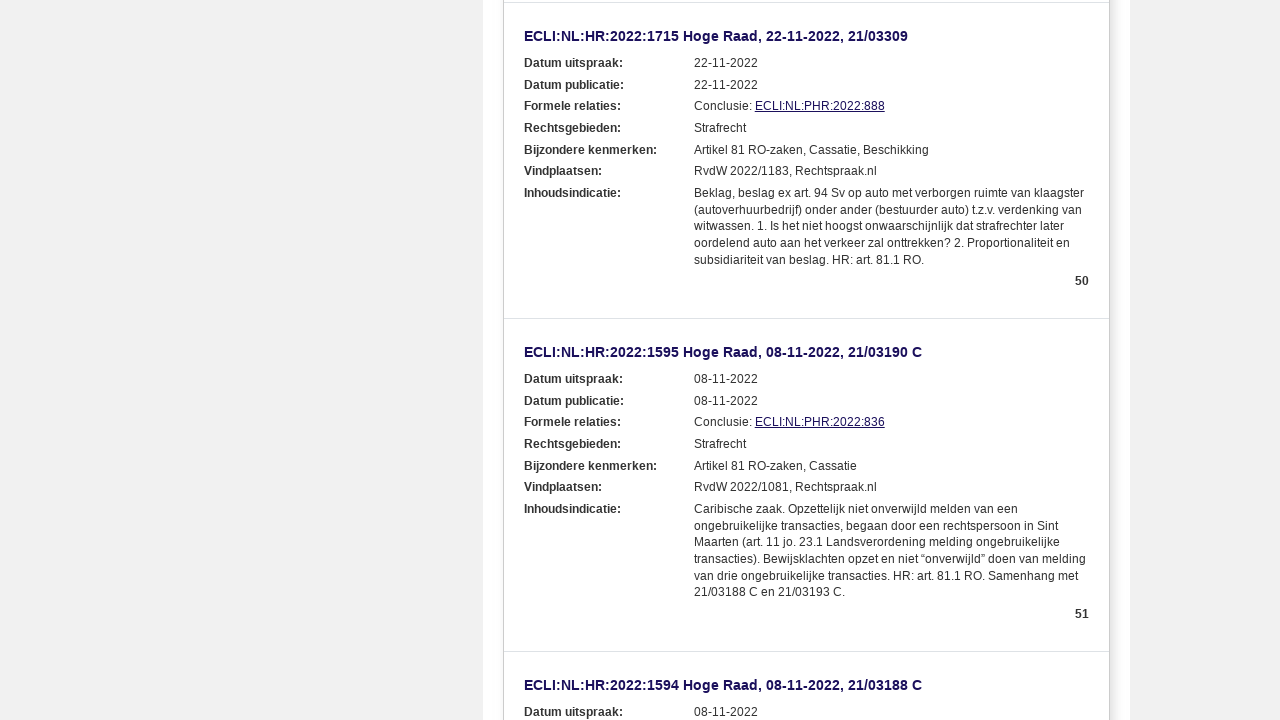